Tests a text input field by clicking on it and entering text, then verifies the input was accepted

Starting URL: http://app.cloudqa.io/home/AutomationPracticeForm

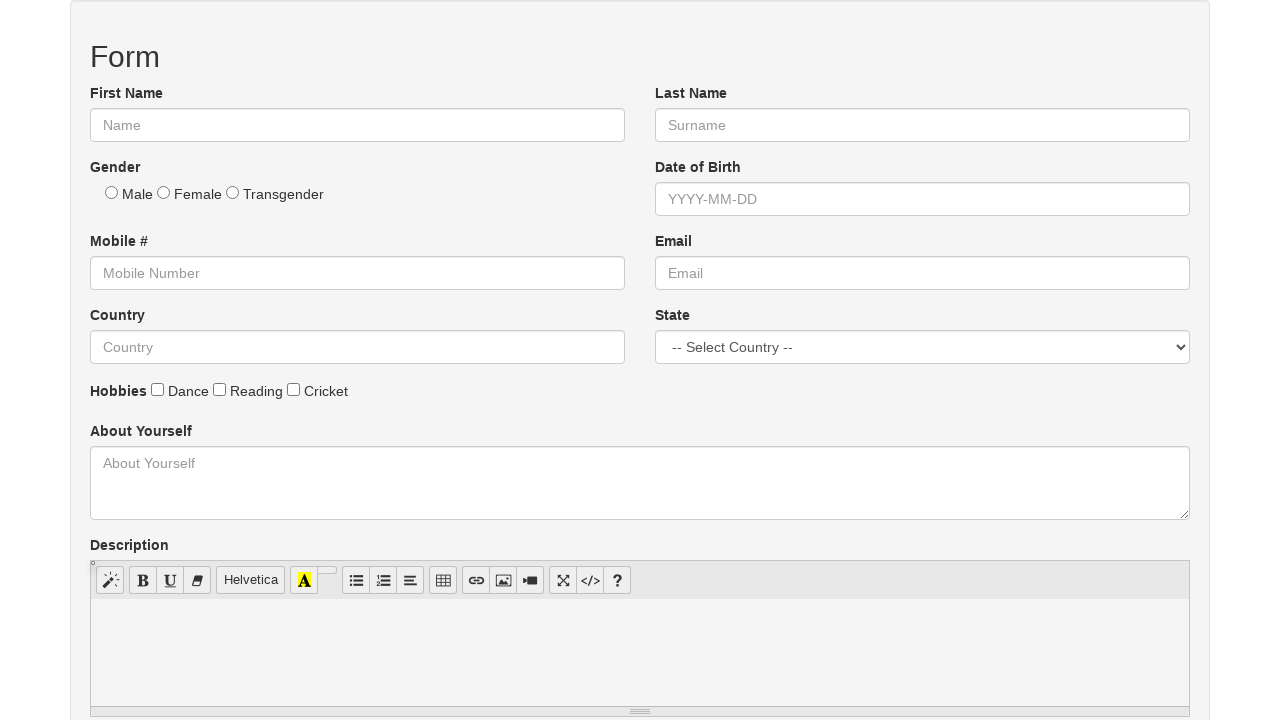

Clicked on the first name text field at (358, 125) on #fname
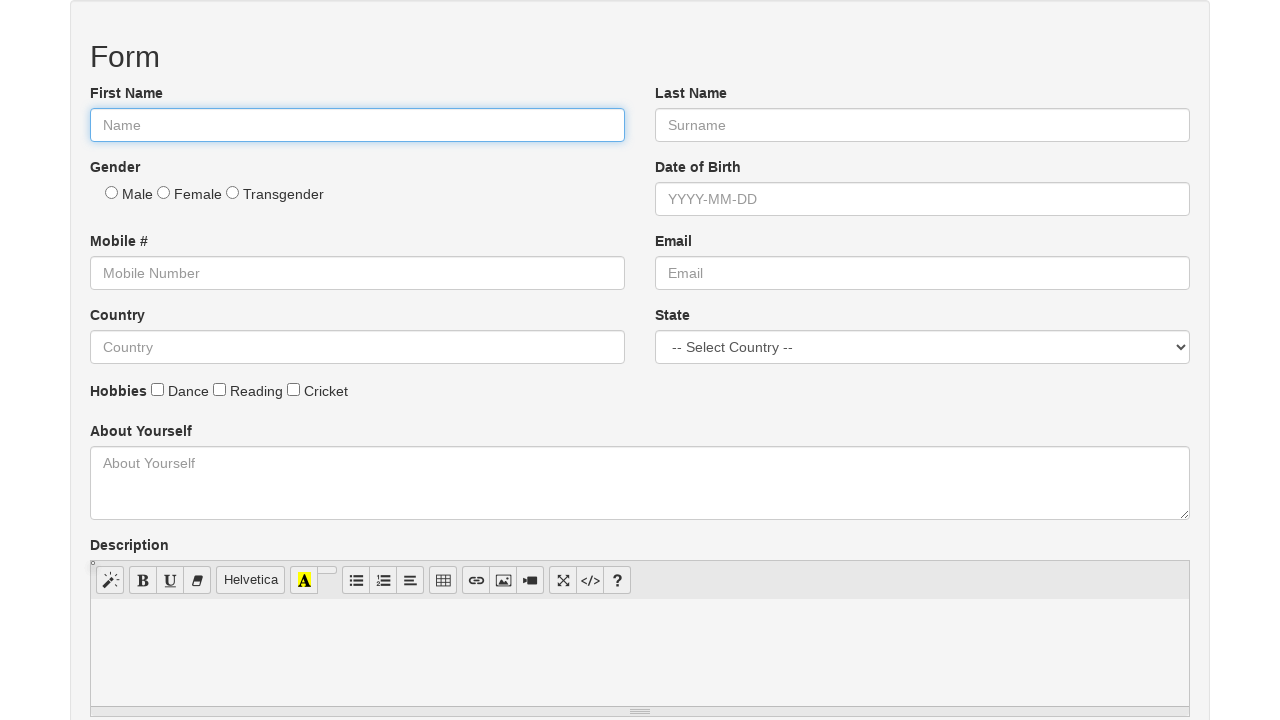

Entered 'Lambda' into the first name field on #fname
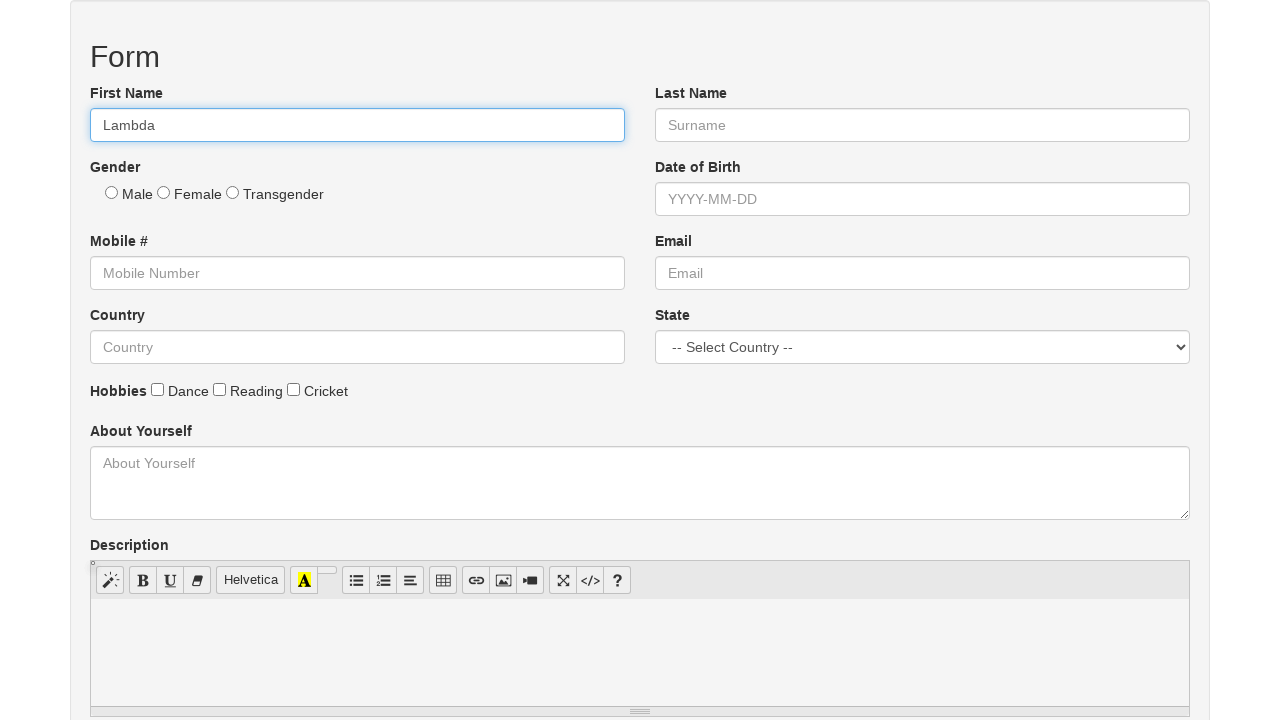

Verified that 'Lambda' was successfully entered into the first name field
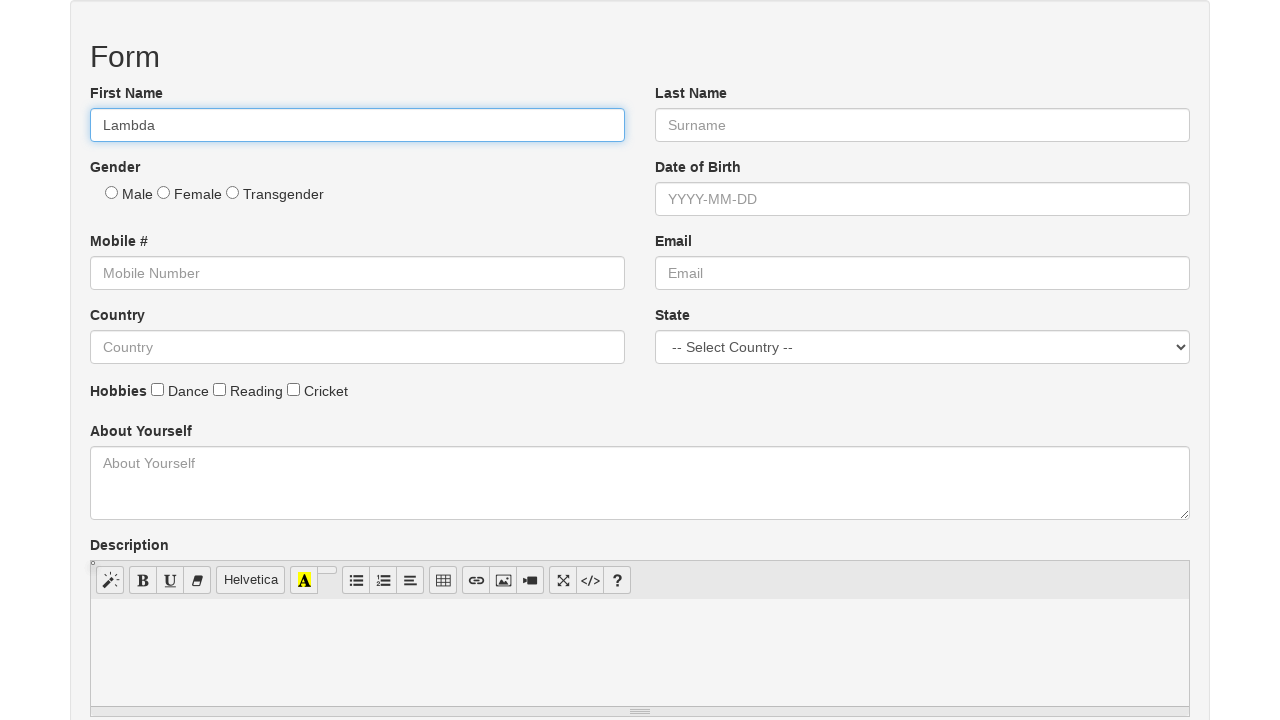

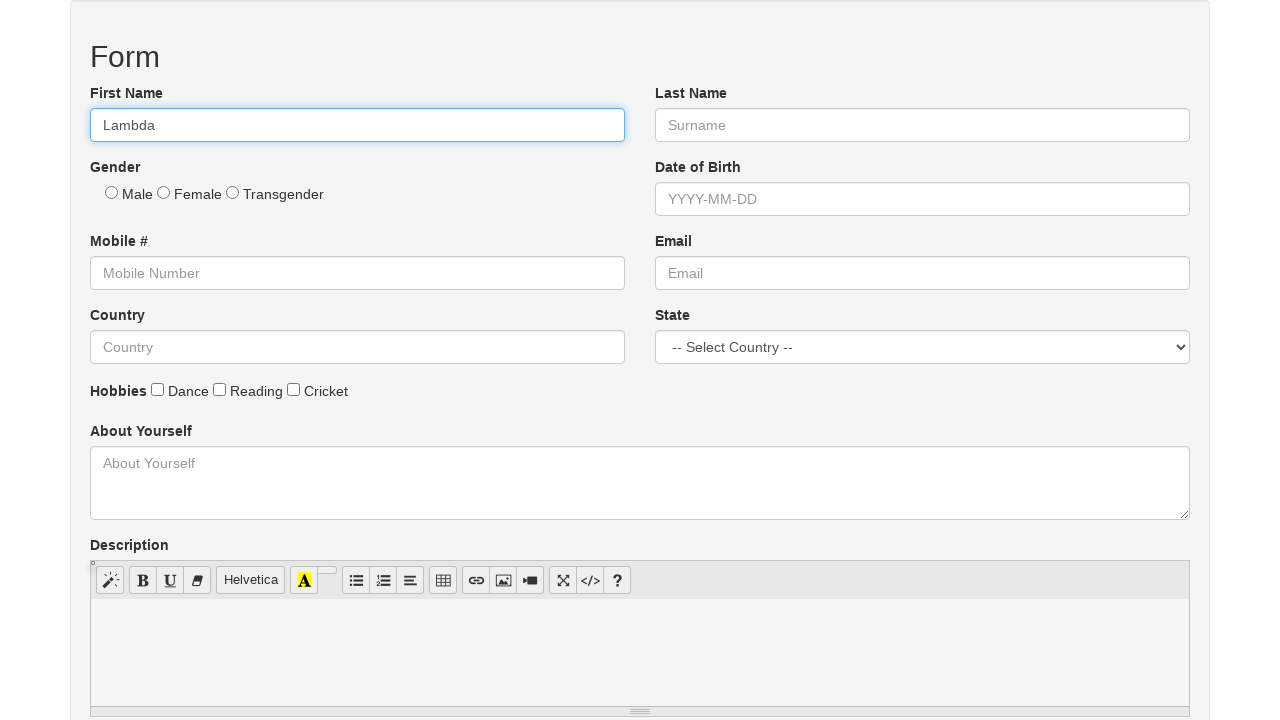